Tests basic browser window operations on Myntra website including maximizing and minimizing the window, and retrieving the current URL and page title.

Starting URL: https://www.myntra.com/

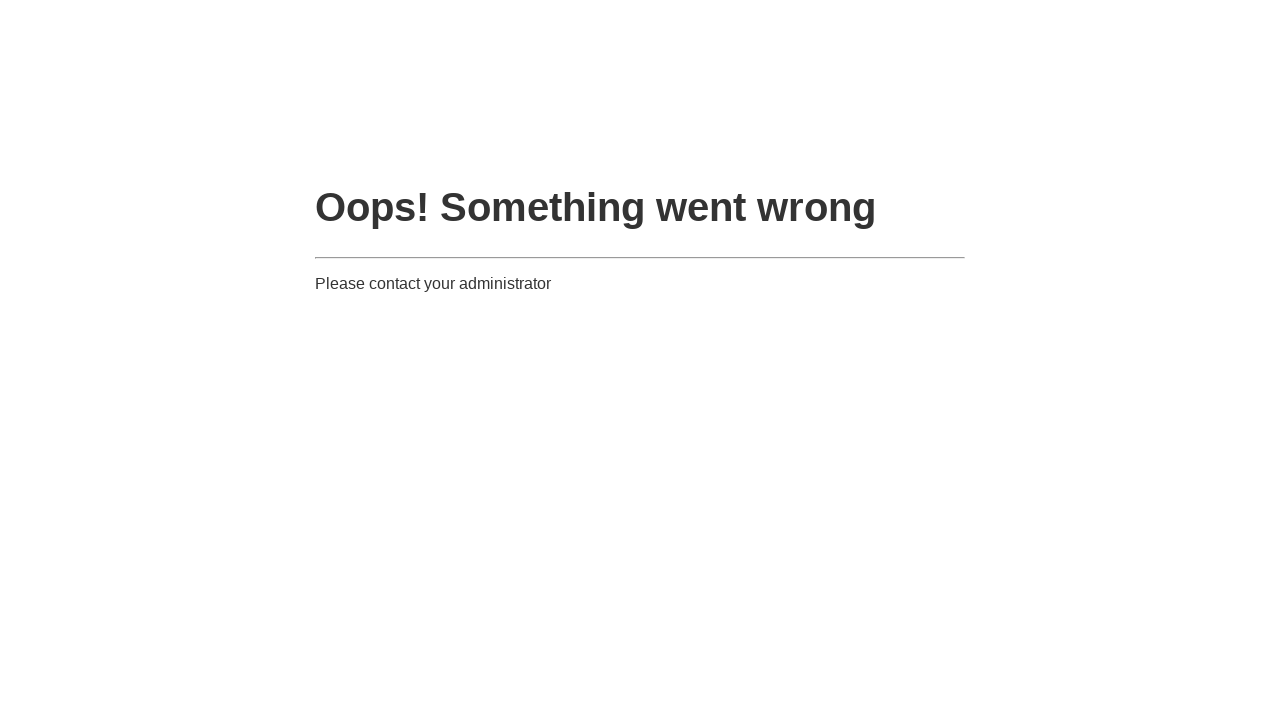

Set viewport size to 1920x1080 to maximize browser window
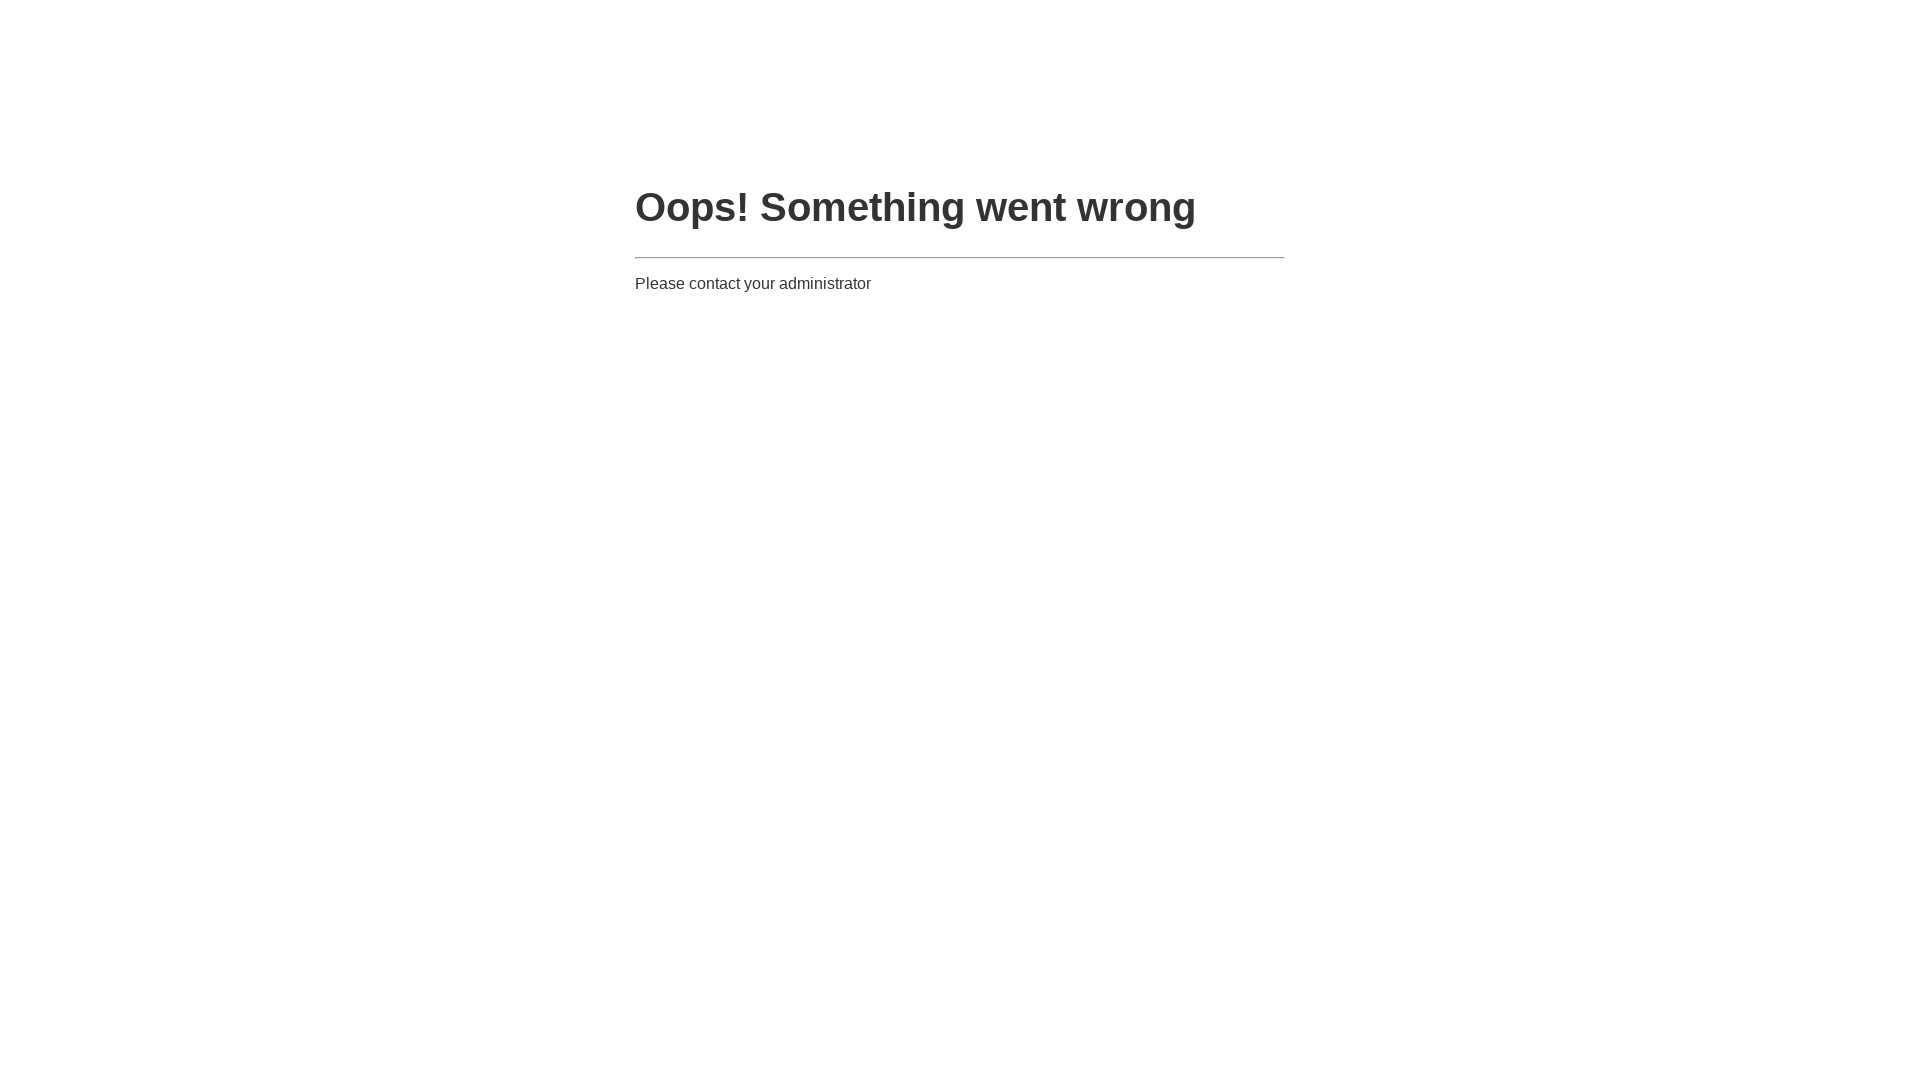

Waited for page to load (domcontentloaded state)
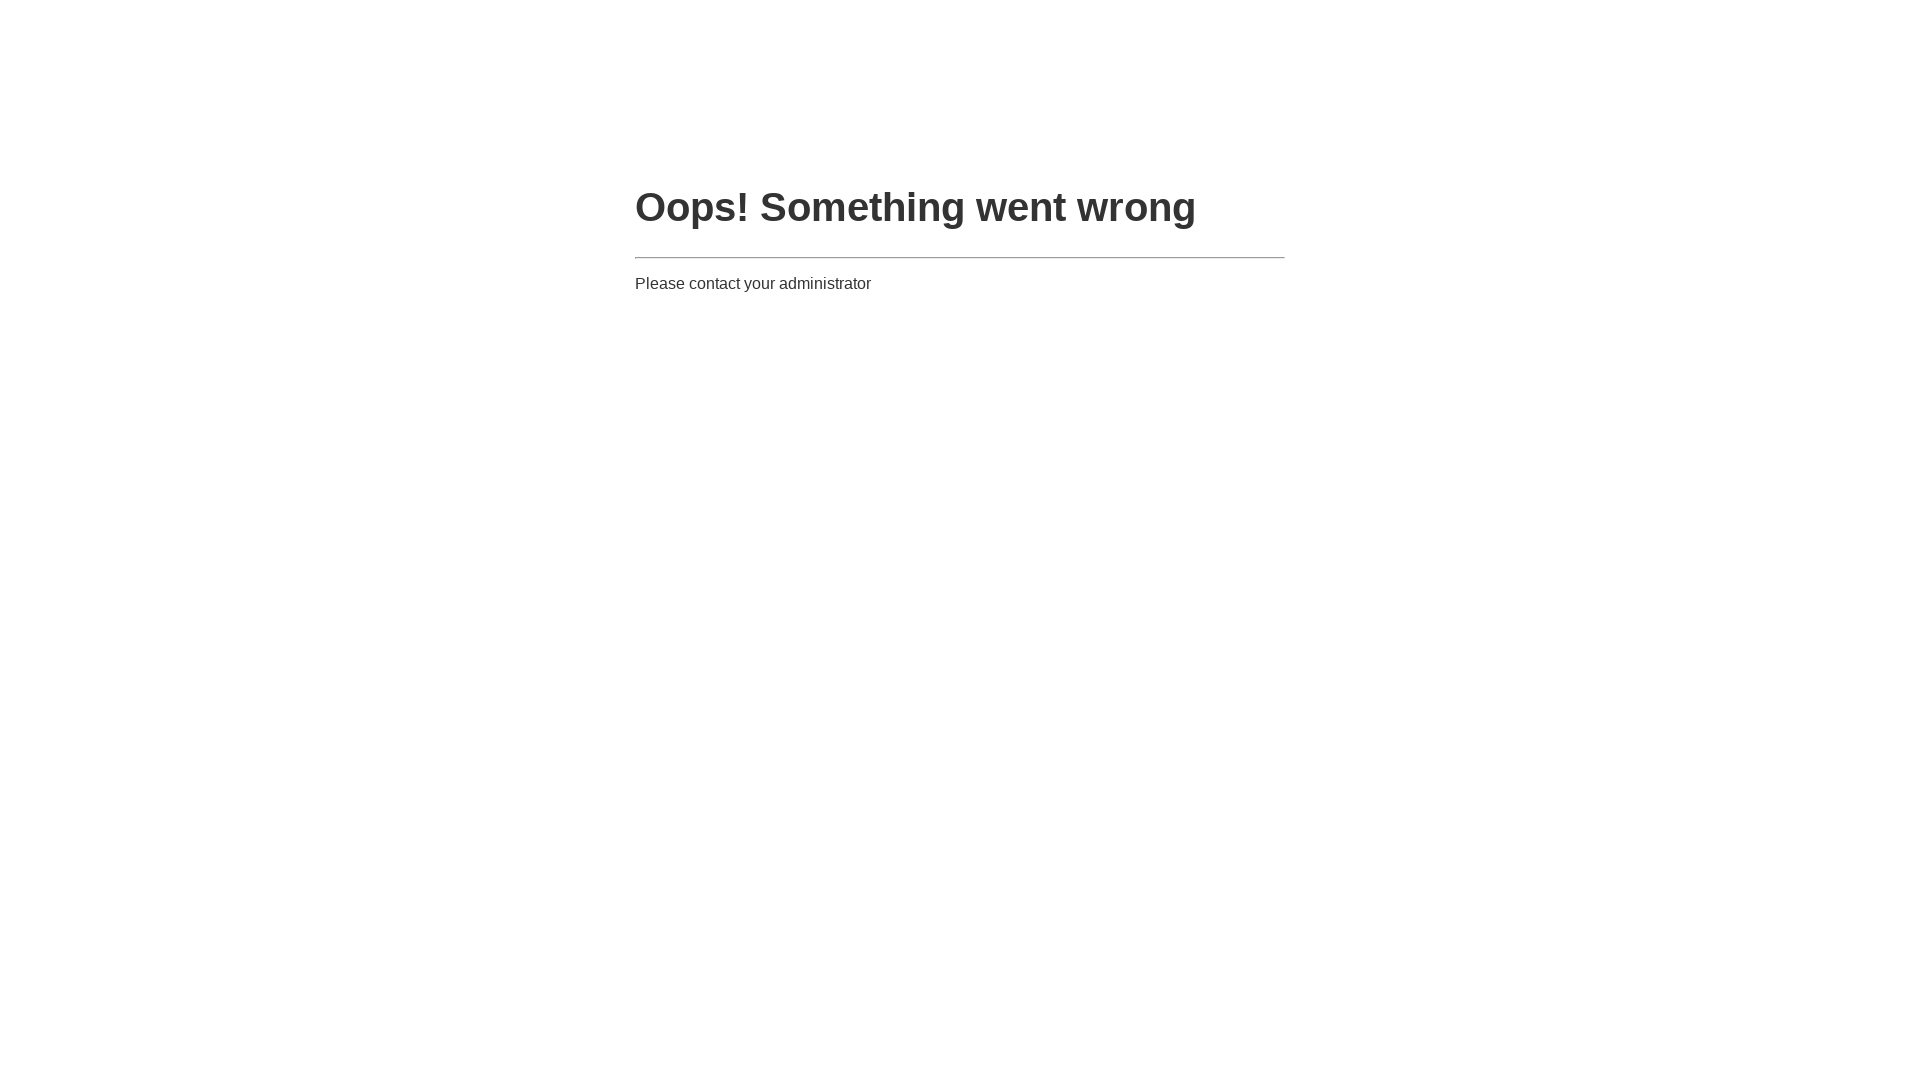

Retrieved current URL: https://www.myntra.com/
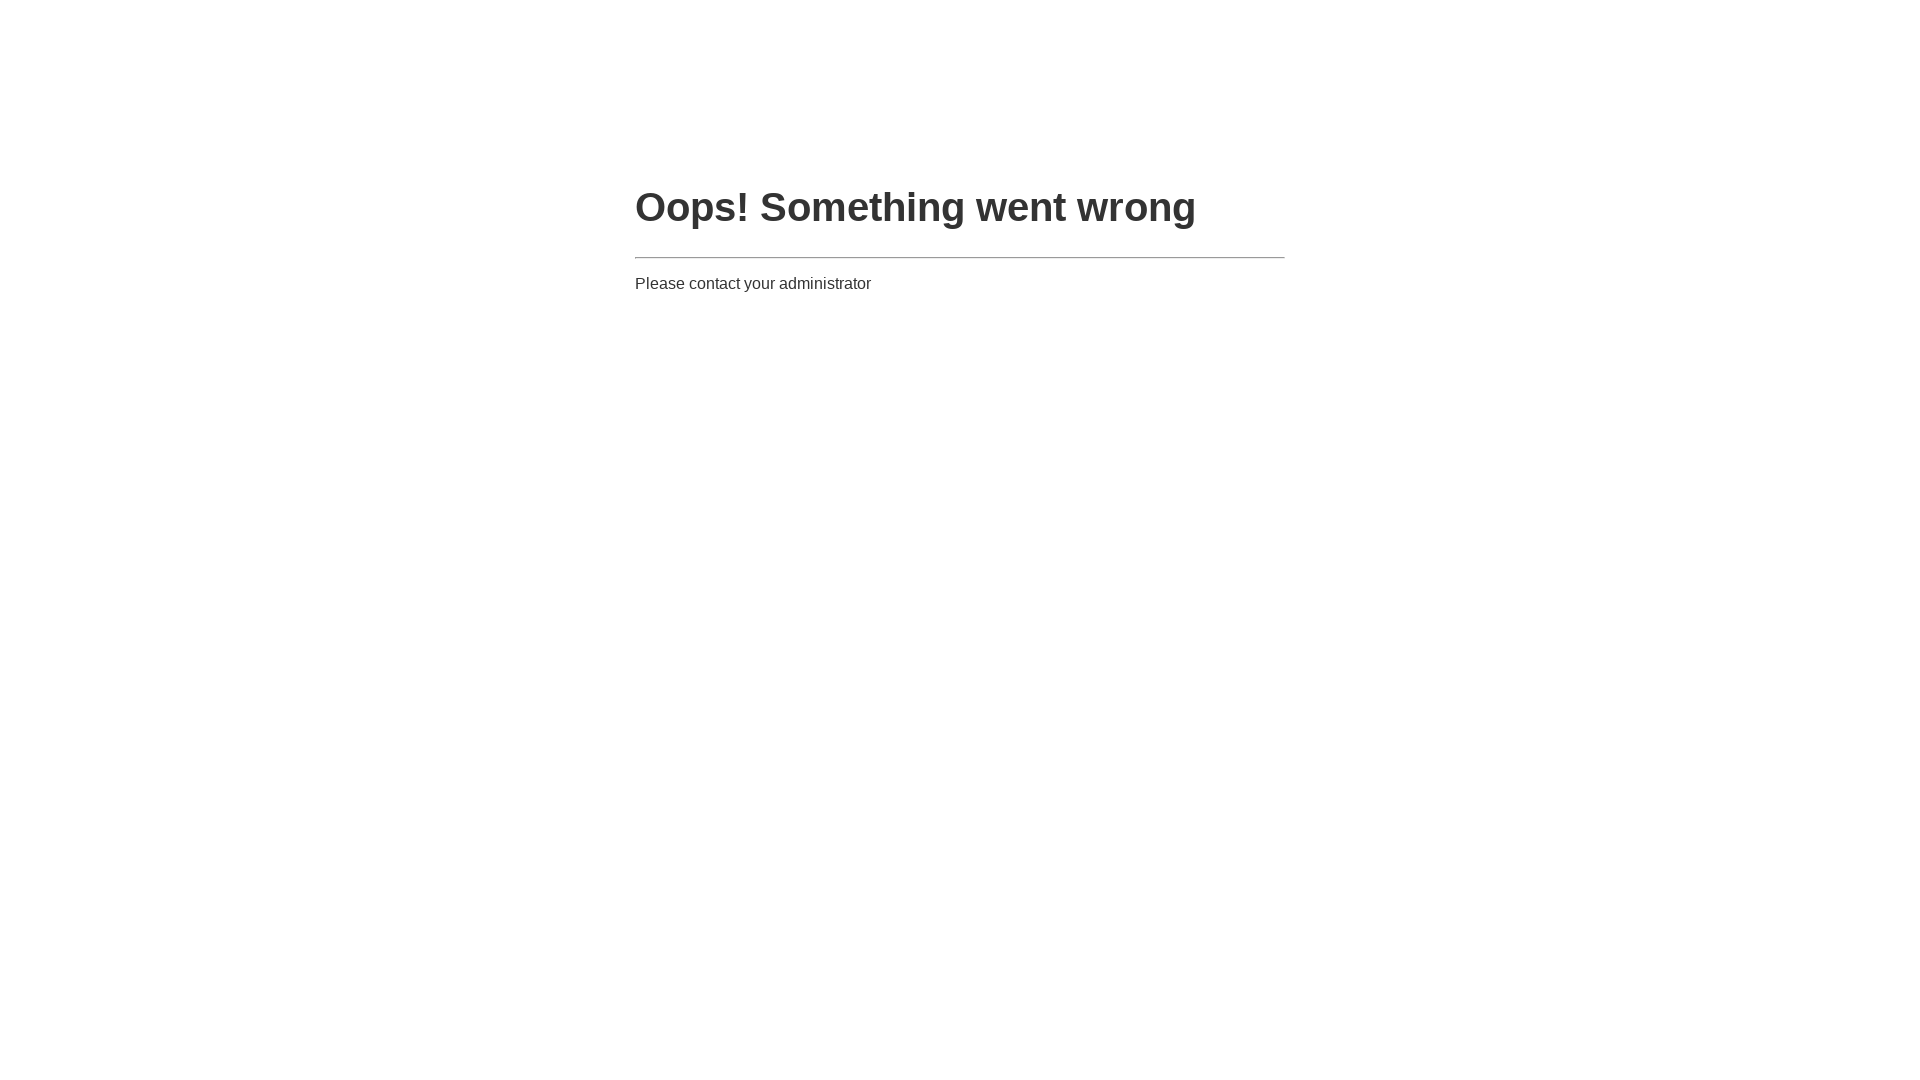

Retrieved page title: Site Maintenance
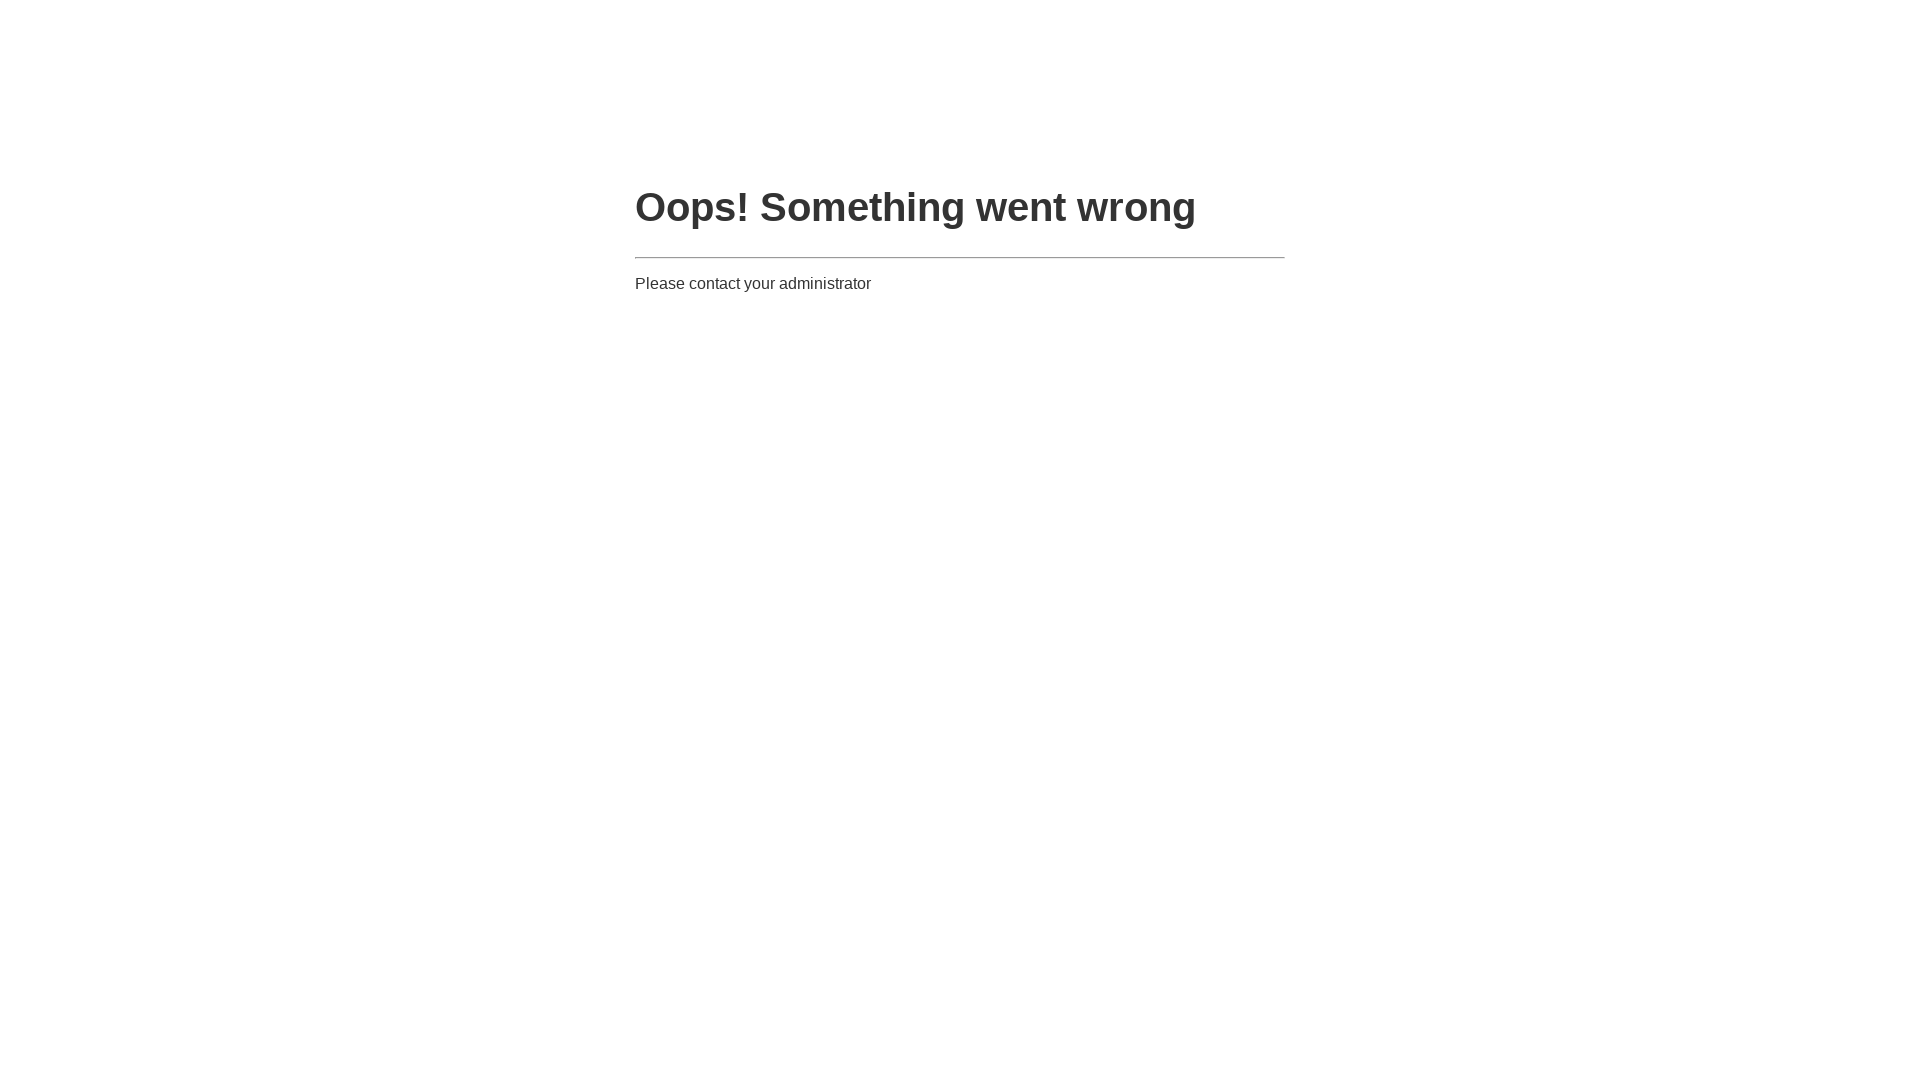

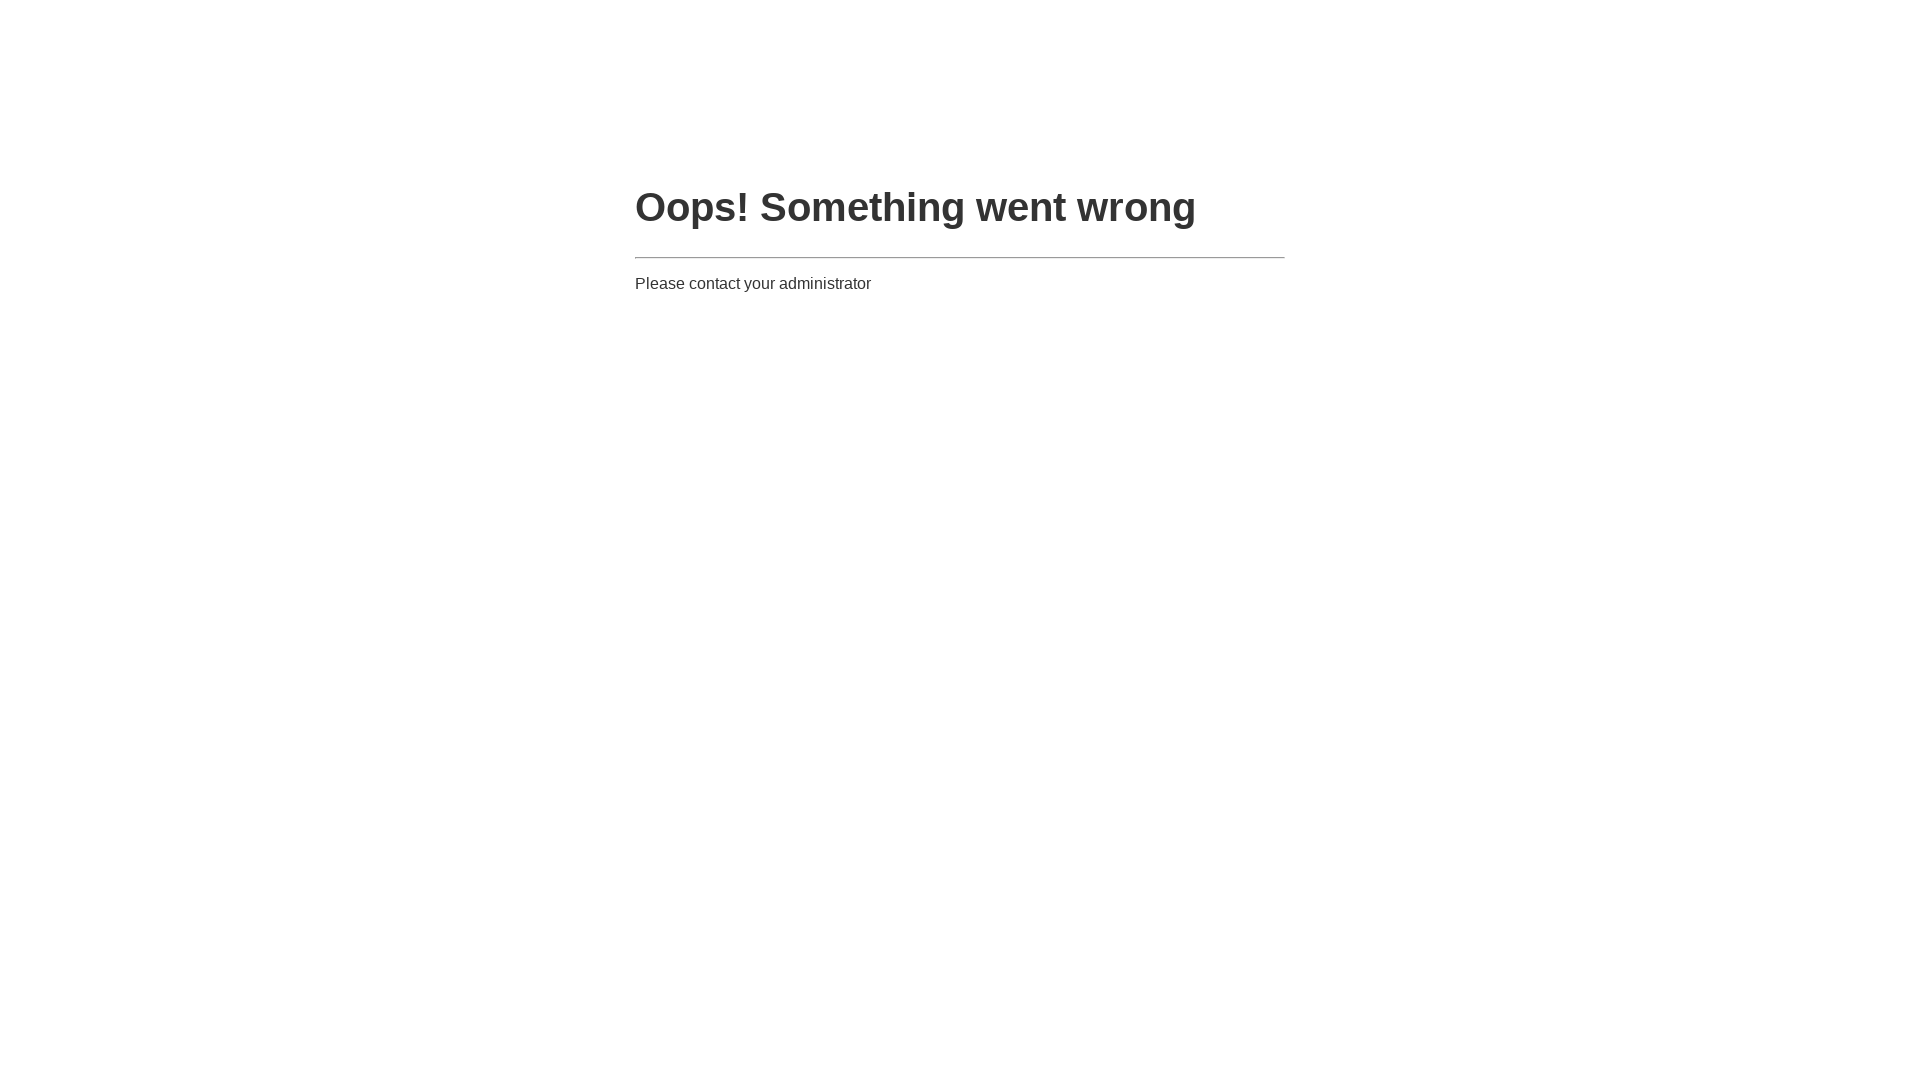